Tests clicking a link that opens a new browser window by navigating to a test page and clicking the "Click Here" link

Starting URL: https://the-internet.herokuapp.com/windows

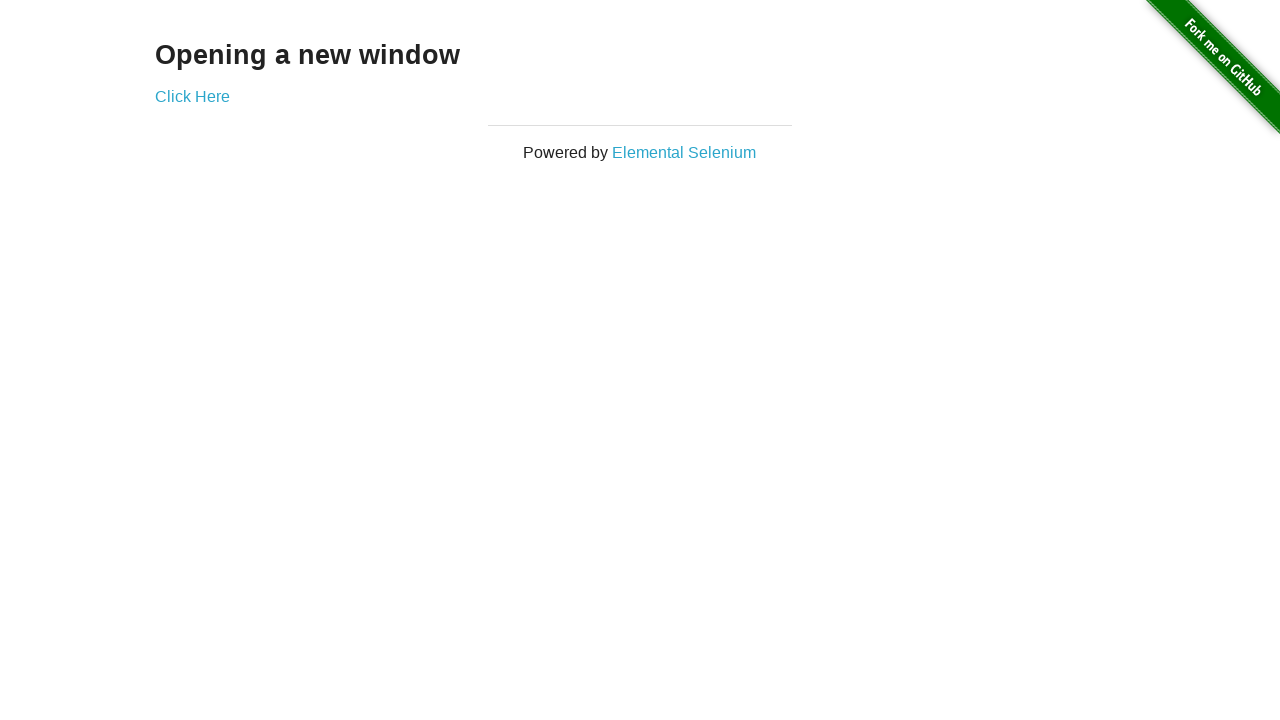

Navigated to the test page at https://the-internet.herokuapp.com/windows
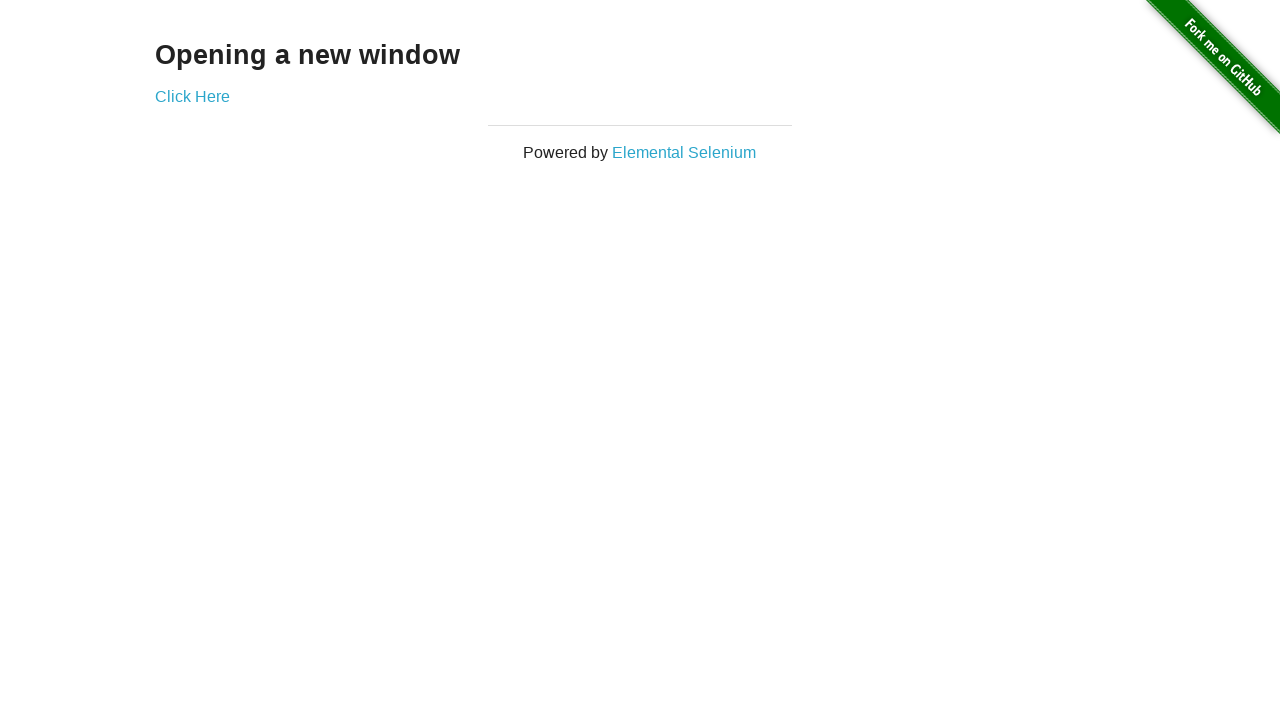

Clicked the 'Click Here' link to open new browser window at (192, 96) on text=Click Here
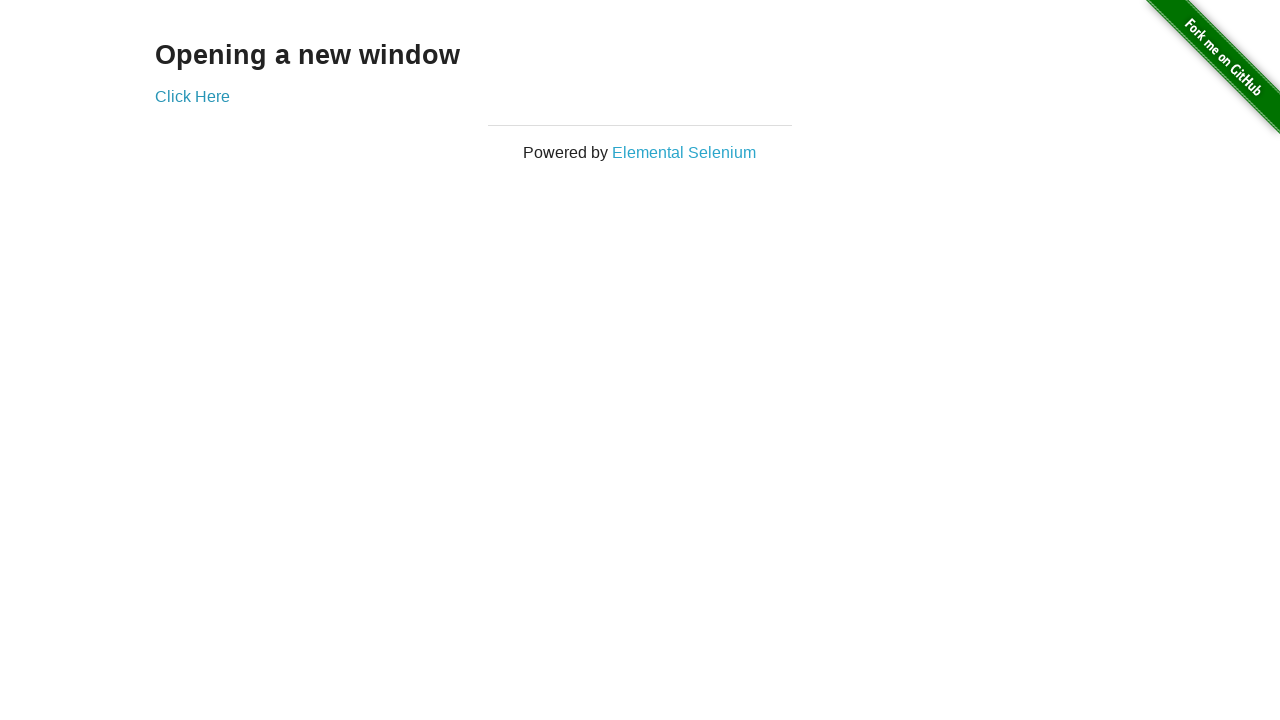

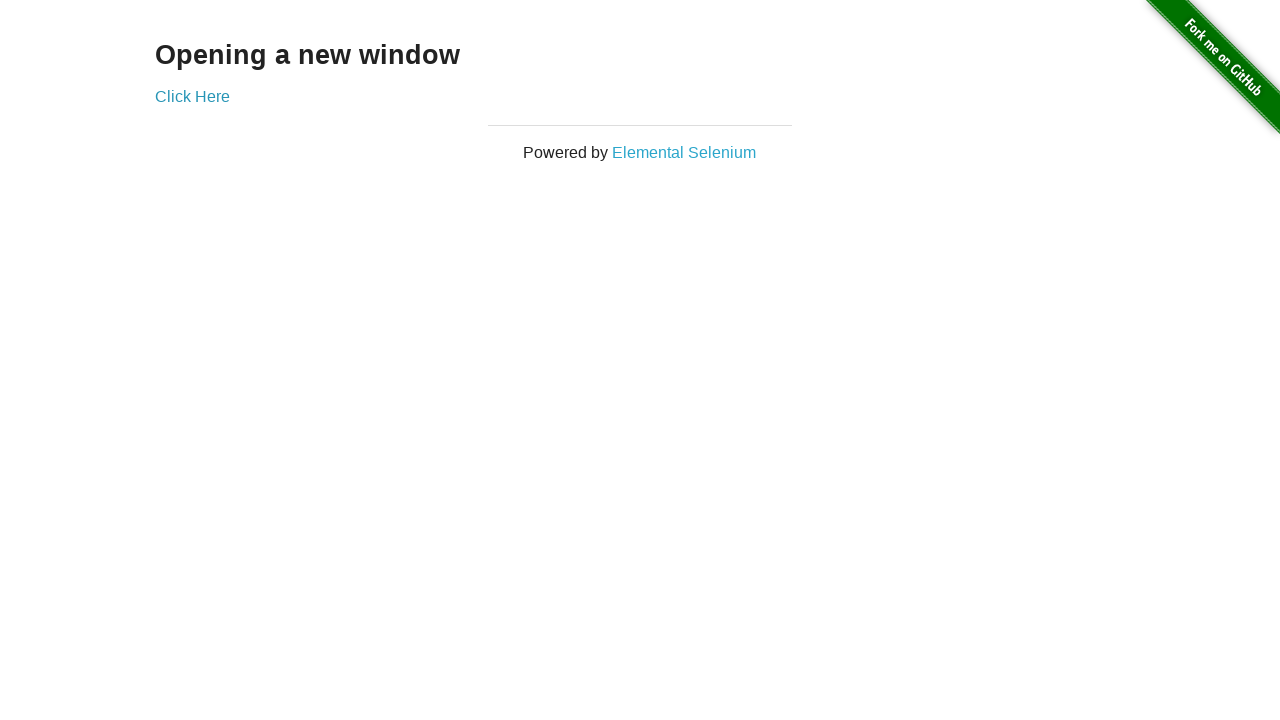